Tests an explicit wait scenario where the script waits for a price to change to 100, clicks a book button, calculates a mathematical answer based on a displayed value, fills it in, and submits the solution.

Starting URL: http://suninjuly.github.io/explicit_wait2.html

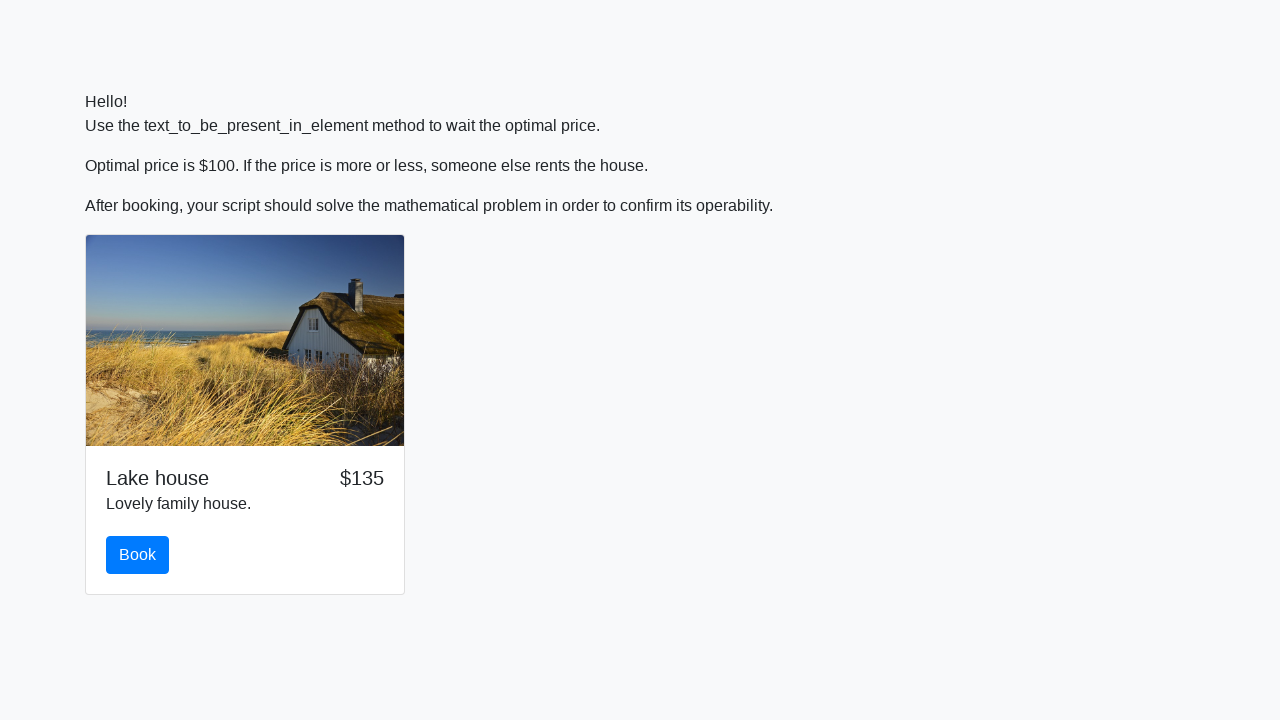

Waited for price element to display value 100
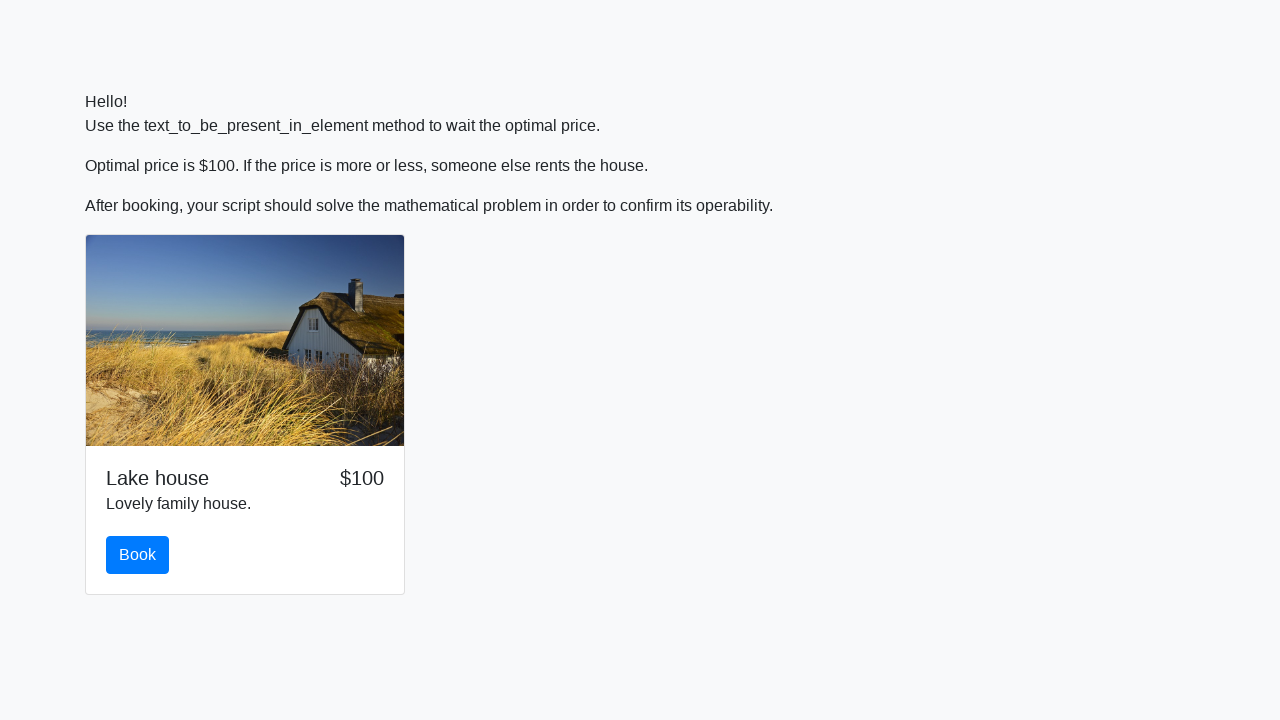

Clicked the book button at (138, 555) on #book
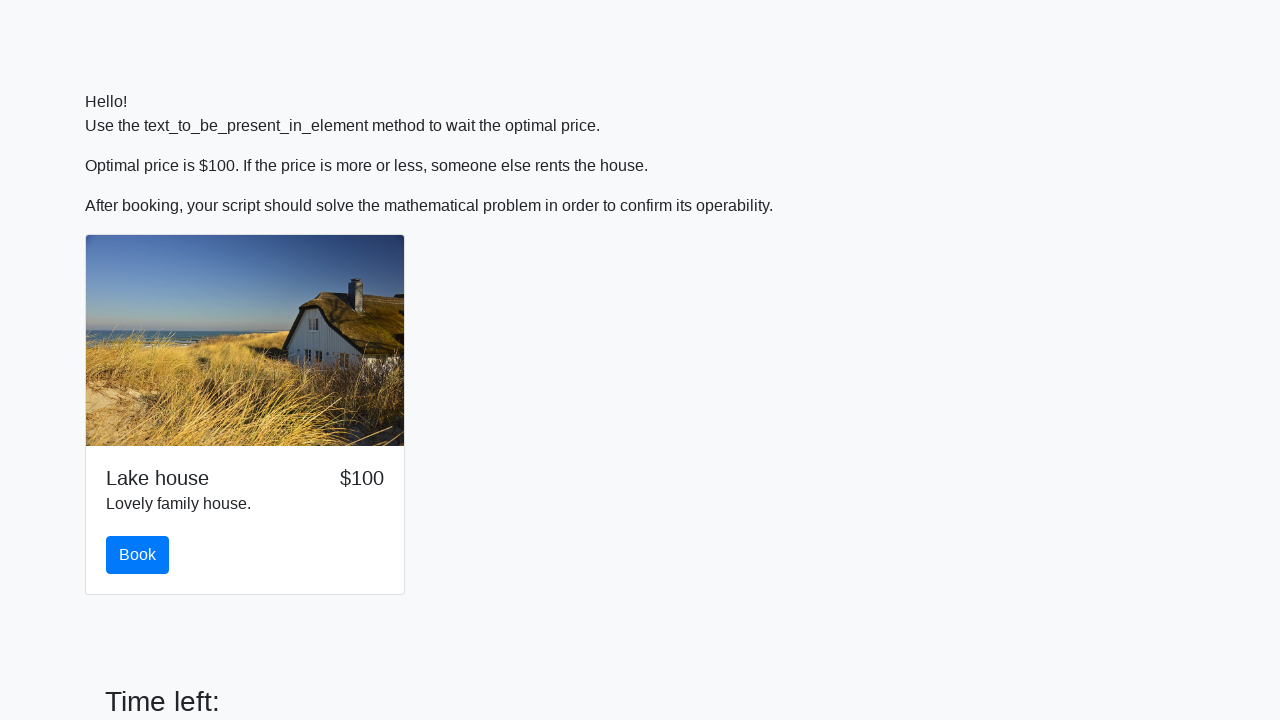

Retrieved input value for mathematical calculation
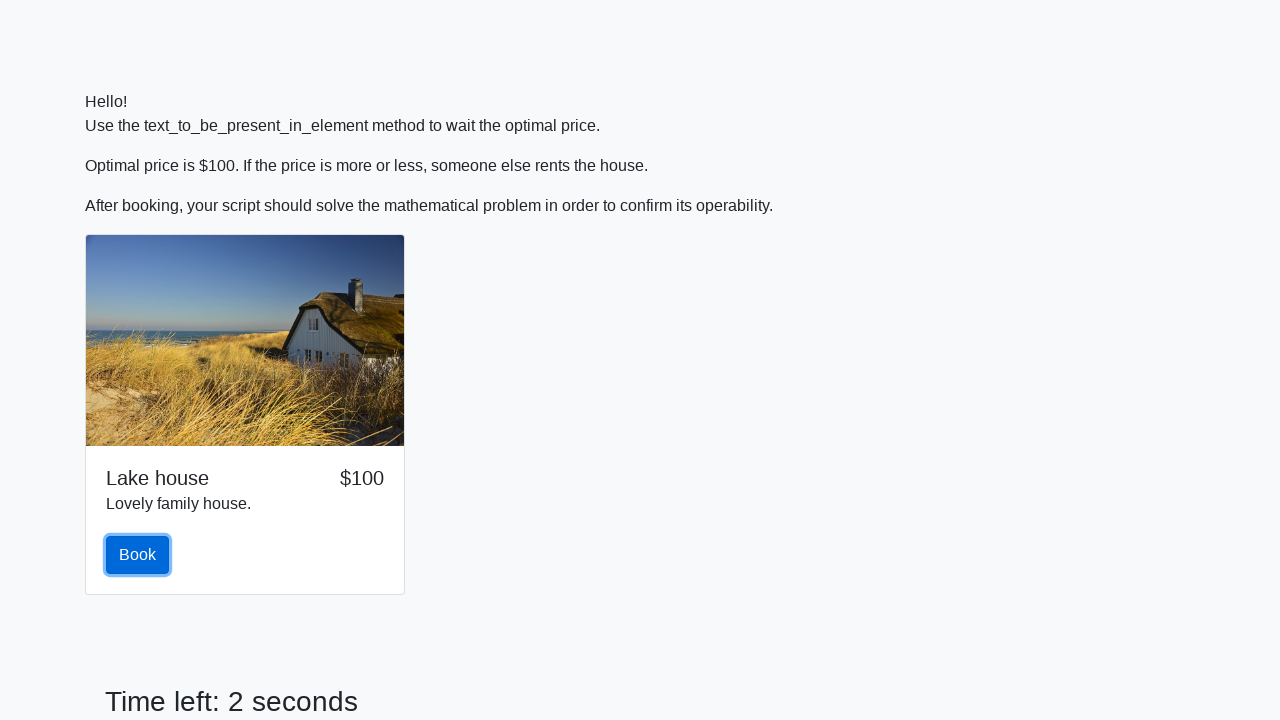

Calculated answer using logarithmic formula: 2.4787799005551987
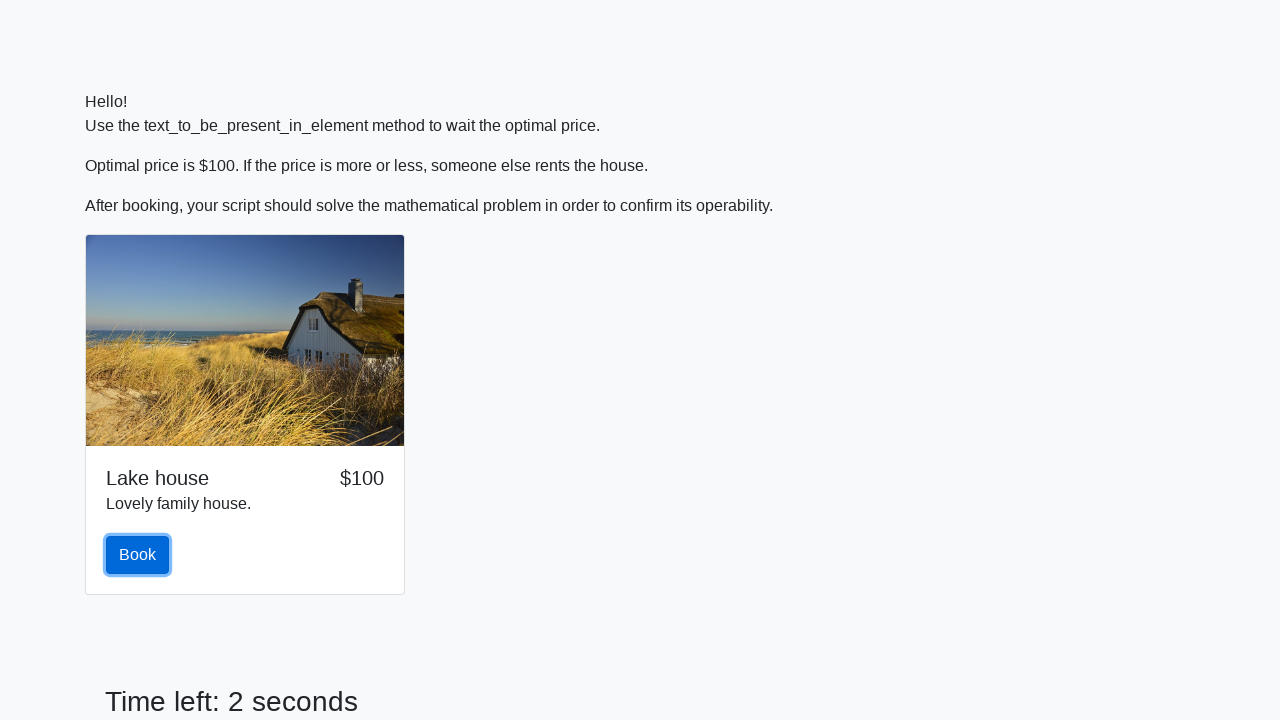

Filled in the calculated answer in the answer field on #answer
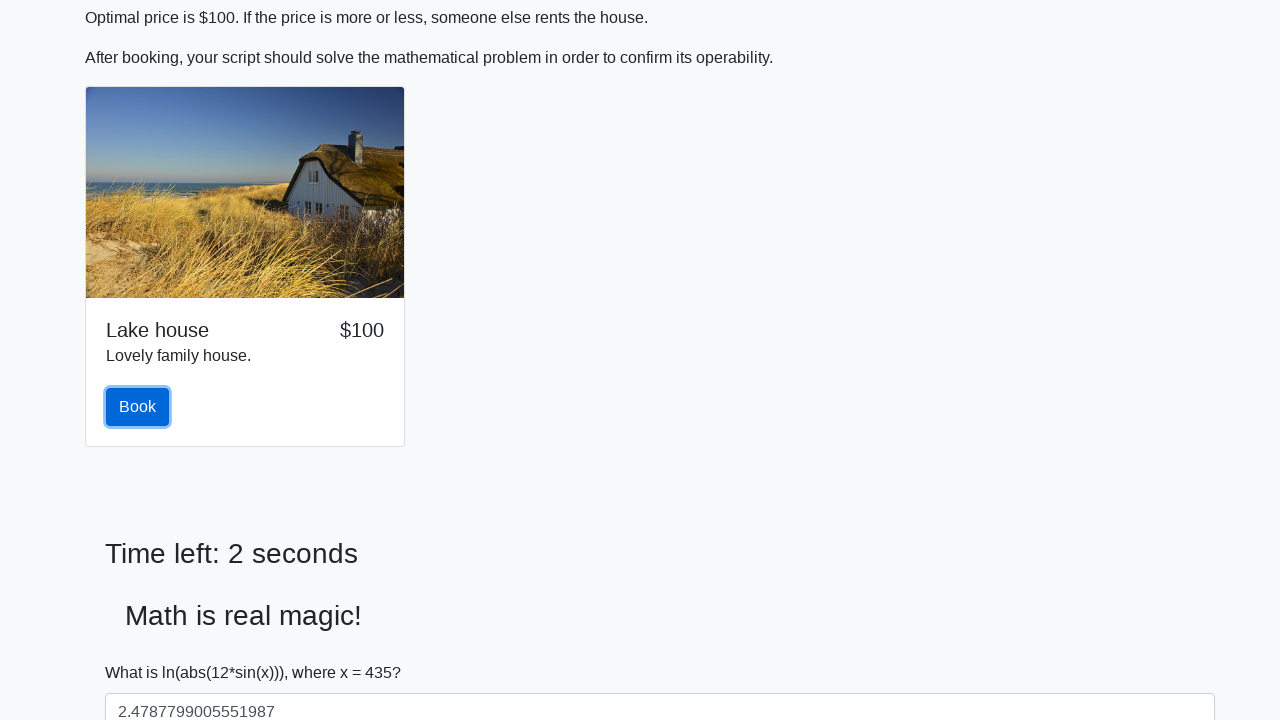

Clicked the solve button to submit the solution at (143, 651) on #solve
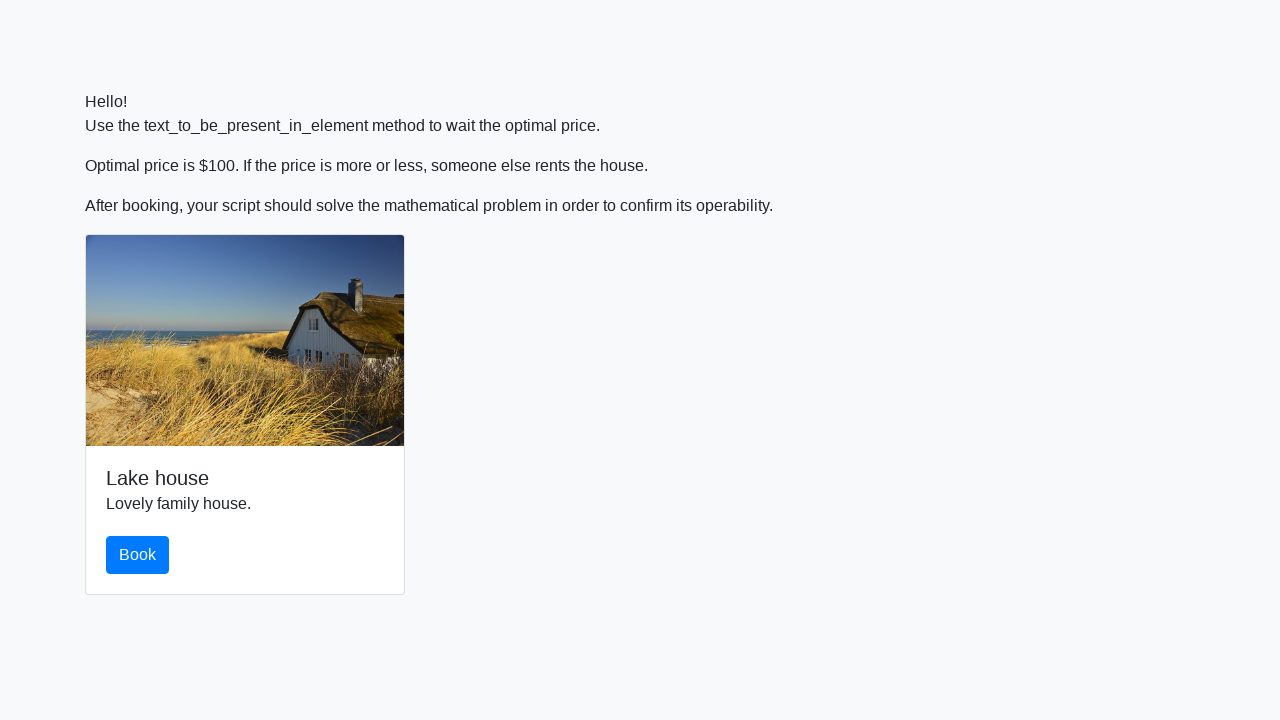

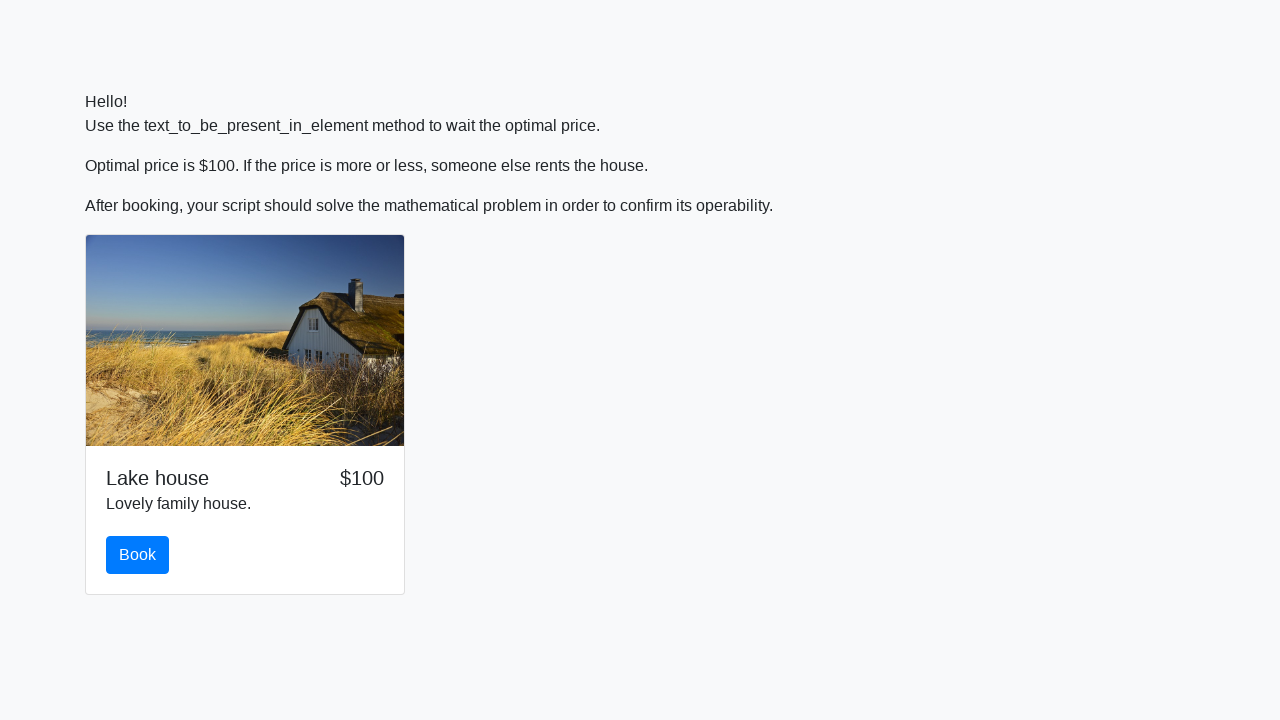